Tests checkbox functionality by selecting red and green checkboxes and verifying their selection states

Starting URL: https://selenium08.blogspot.com/2019/07/check-box-and-radio-buttons.html

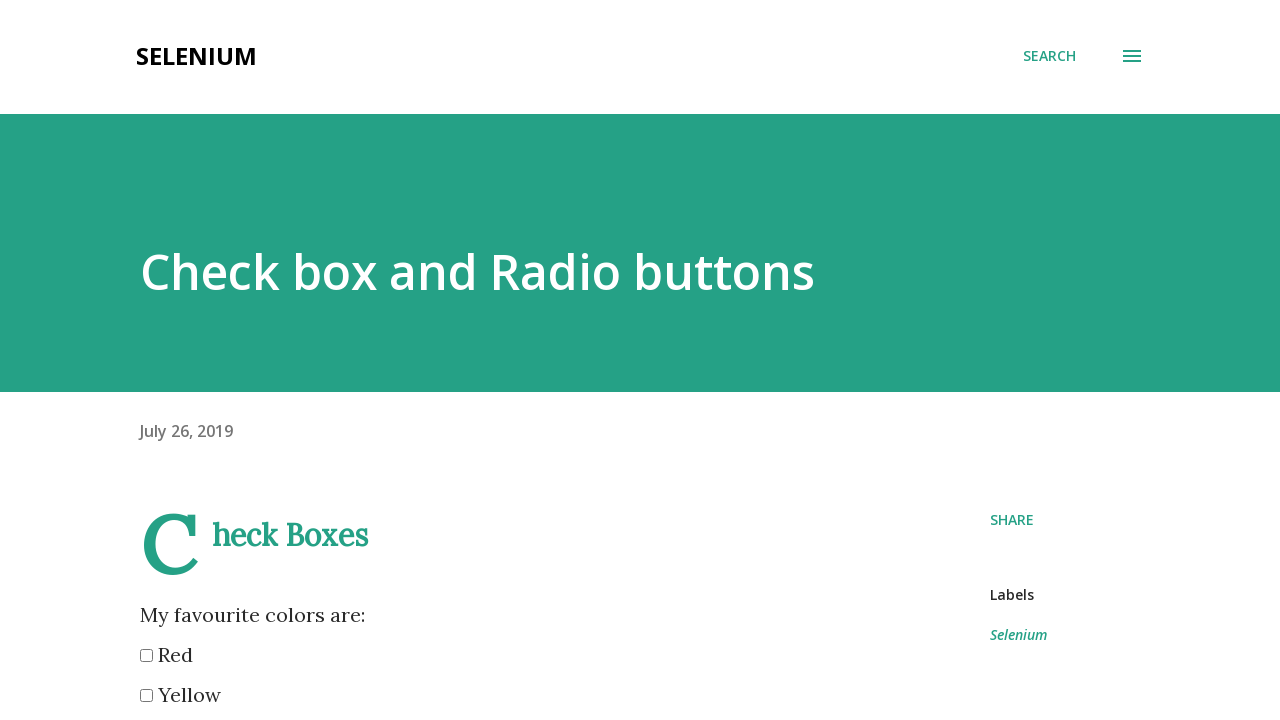

Clicked red checkbox at (146, 656) on xpath=//input[@name='color'][1]
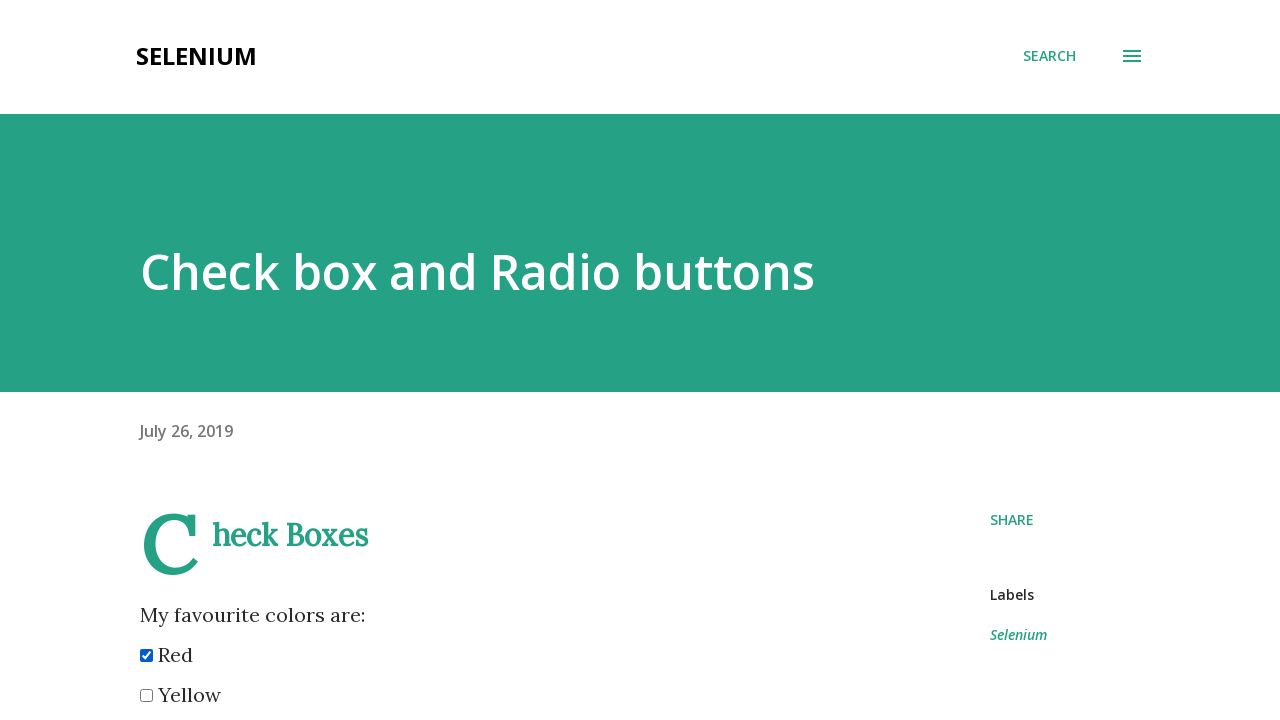

Clicked green checkbox at (146, 360) on xpath=//input[@name='color'][5]
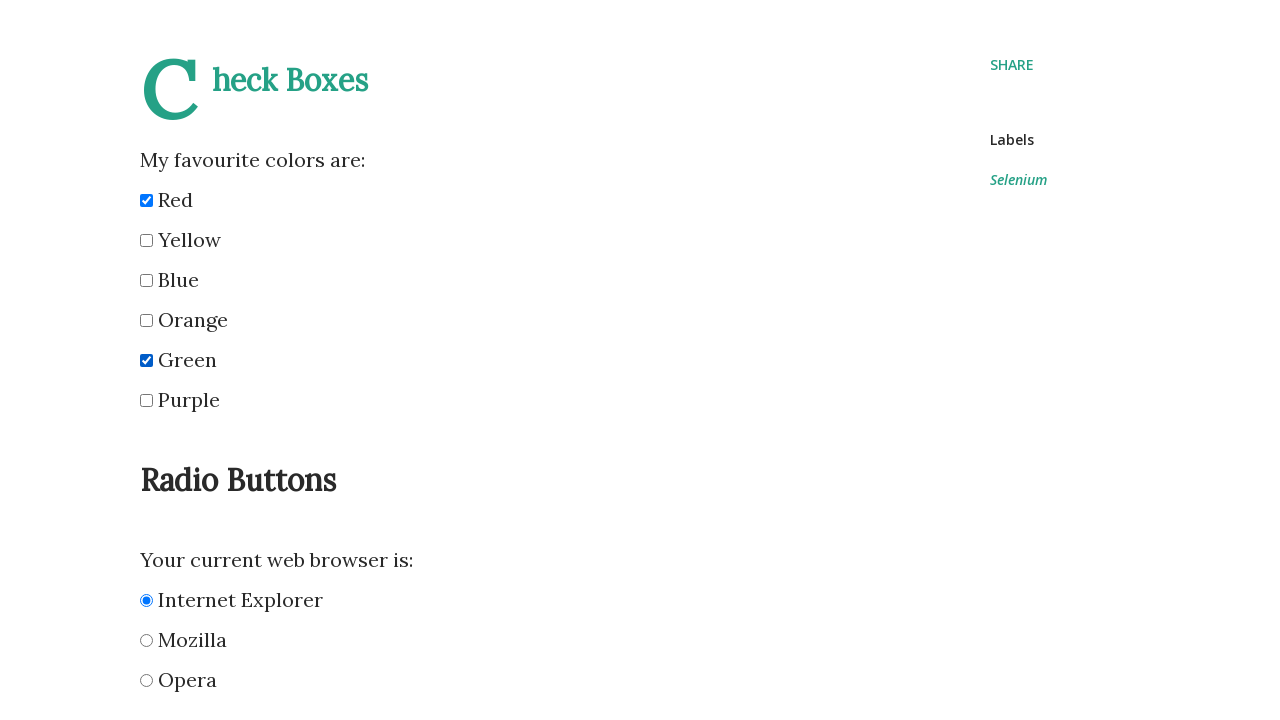

Located red checkbox element
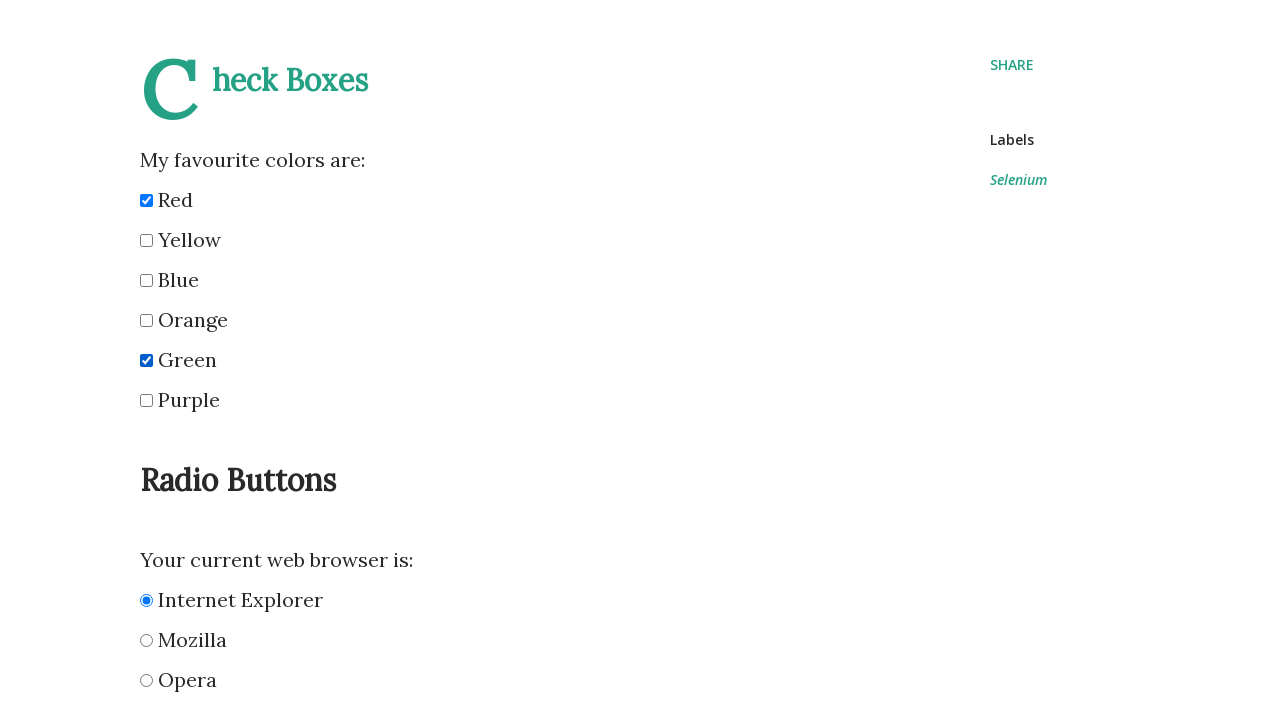

Located orange checkbox element
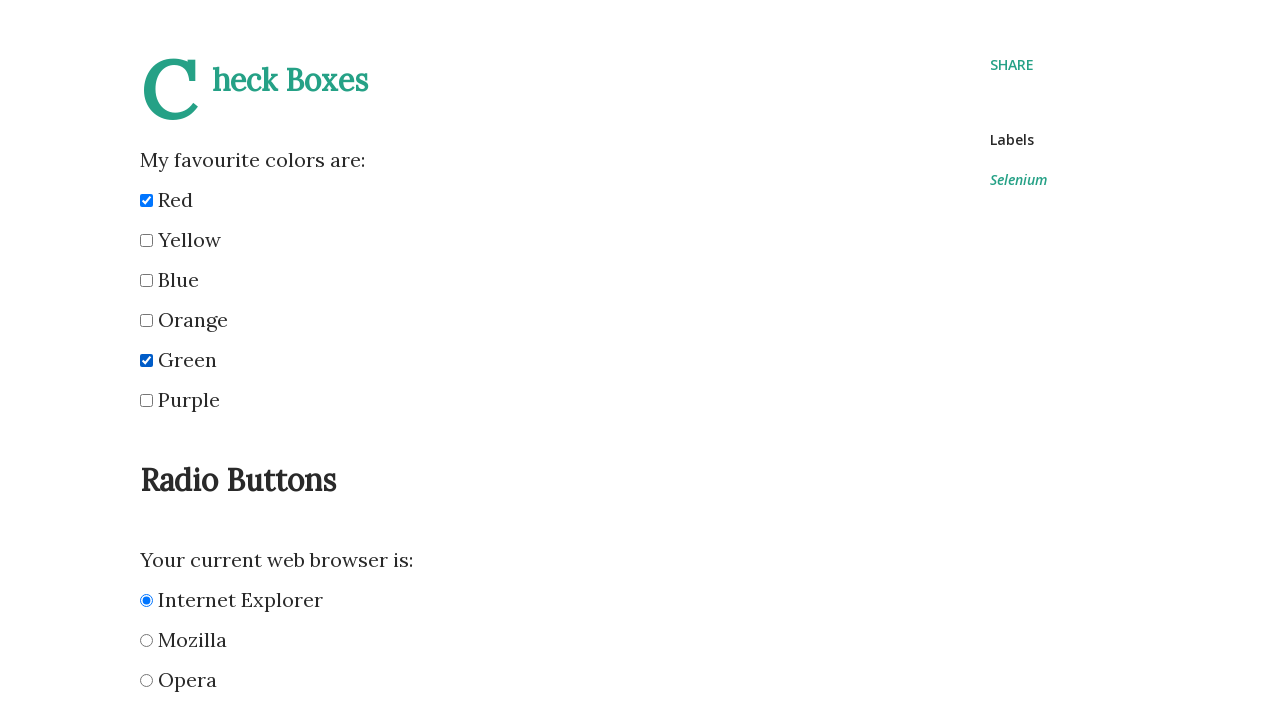

Located blue checkbox element
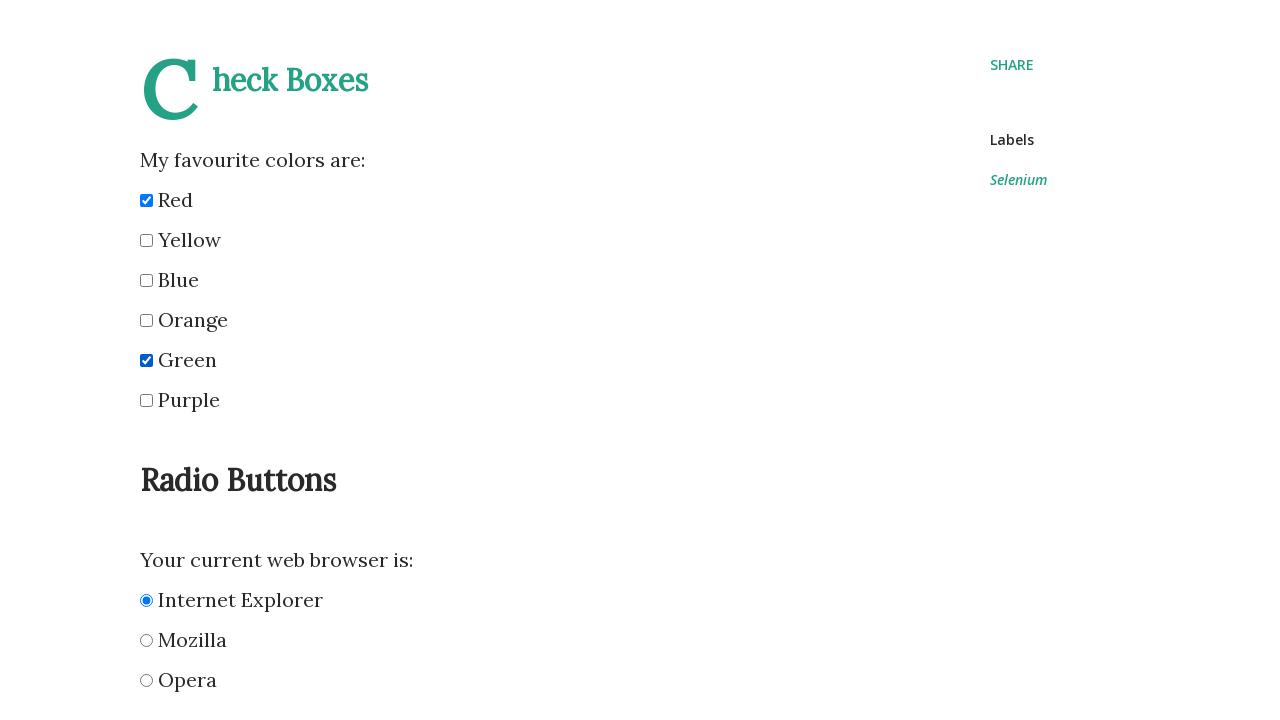

Located green checkbox element
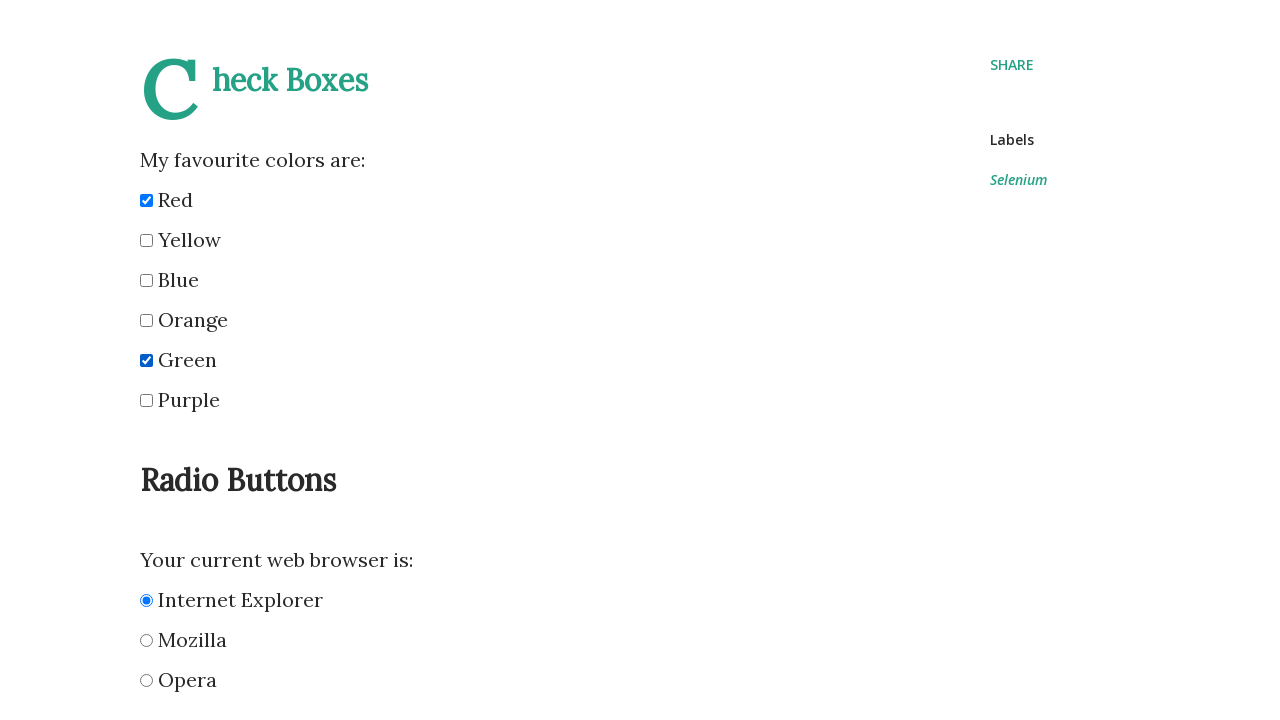

Verified red checkbox is selected
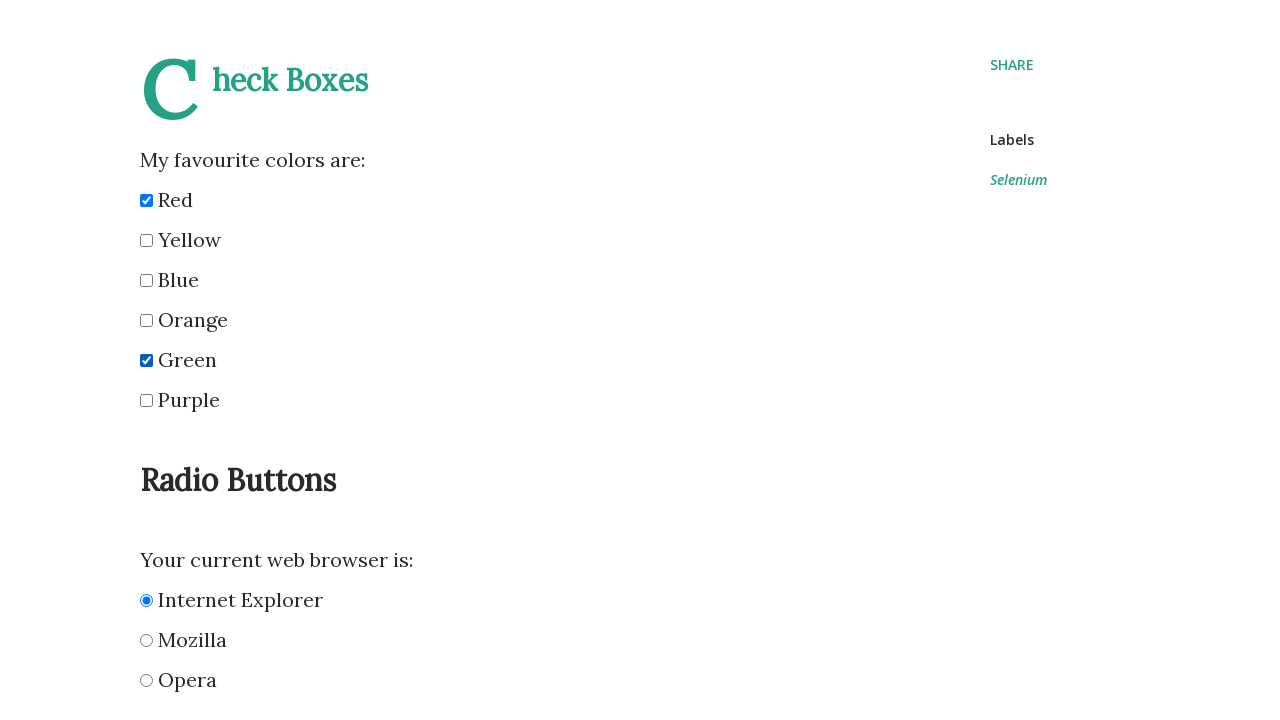

Verified orange checkbox is not selected
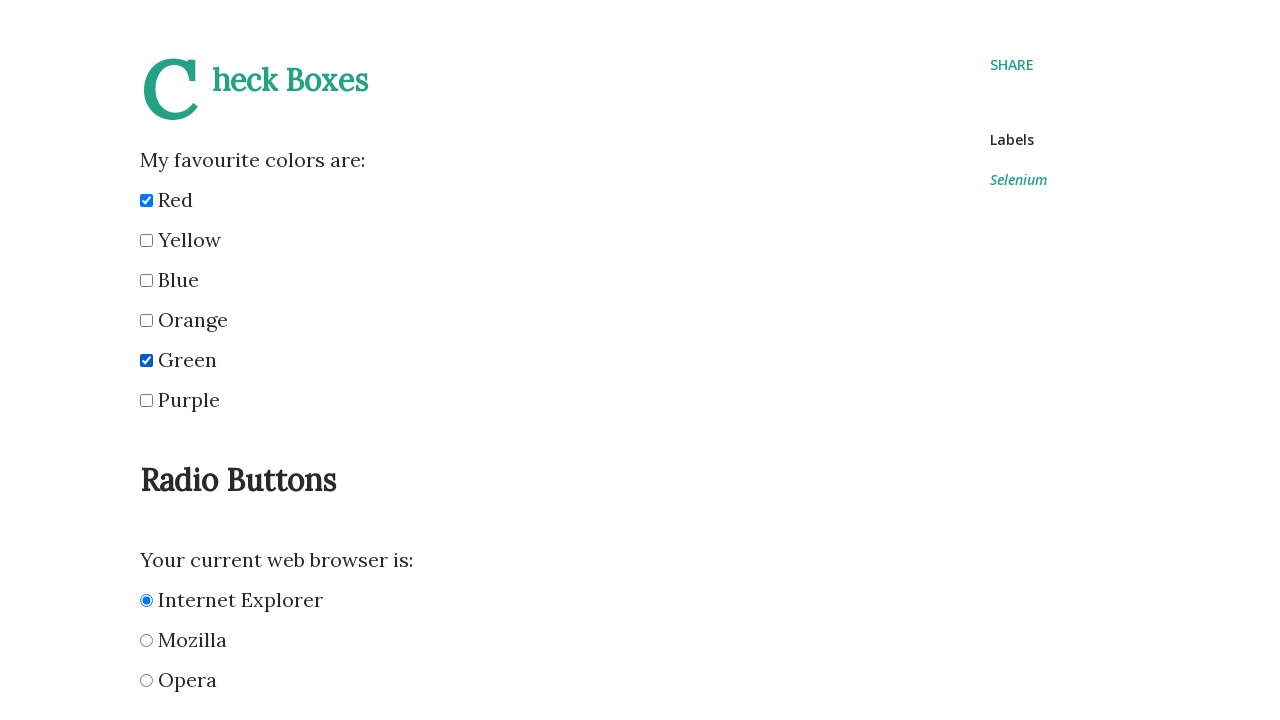

Verified blue checkbox is enabled
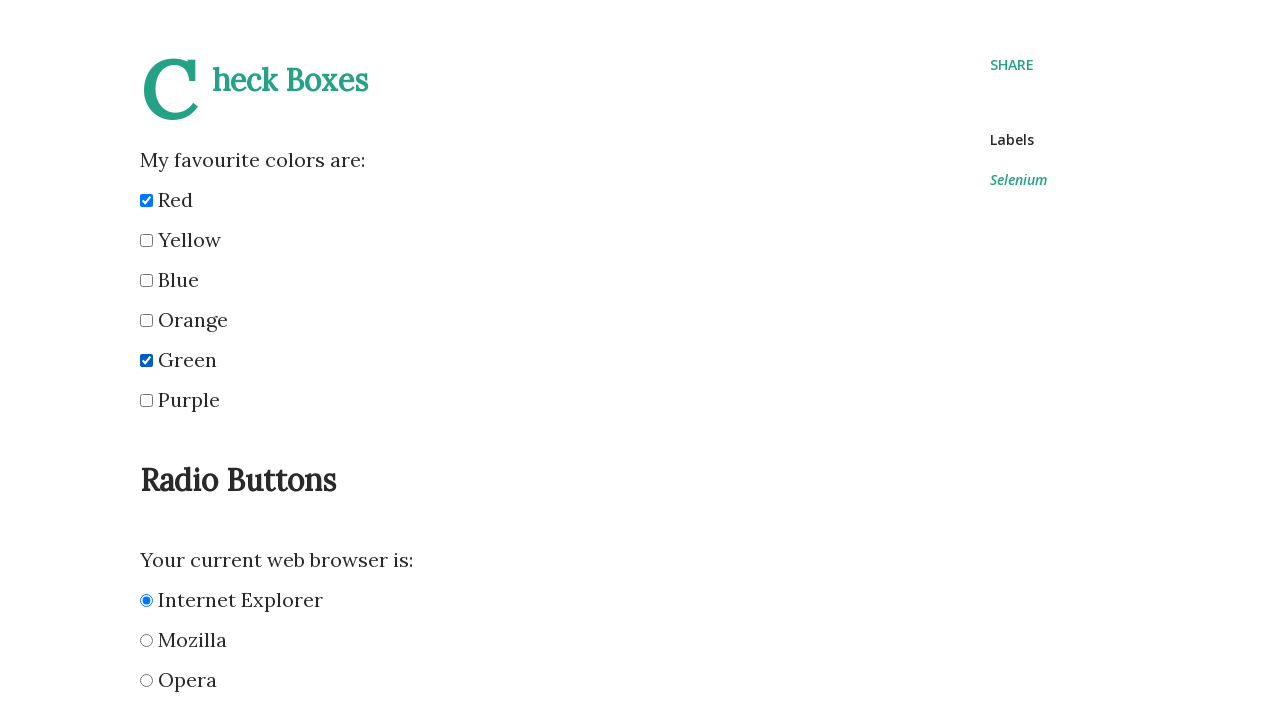

Verified green checkbox is selected
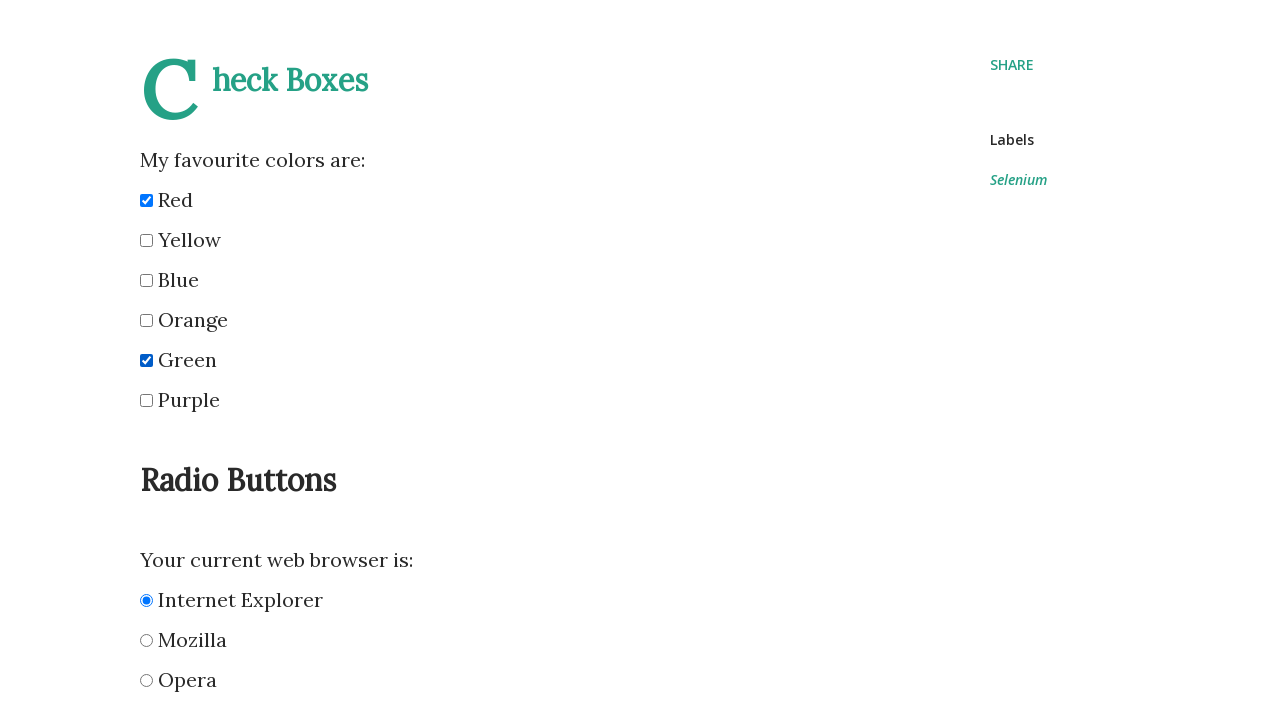

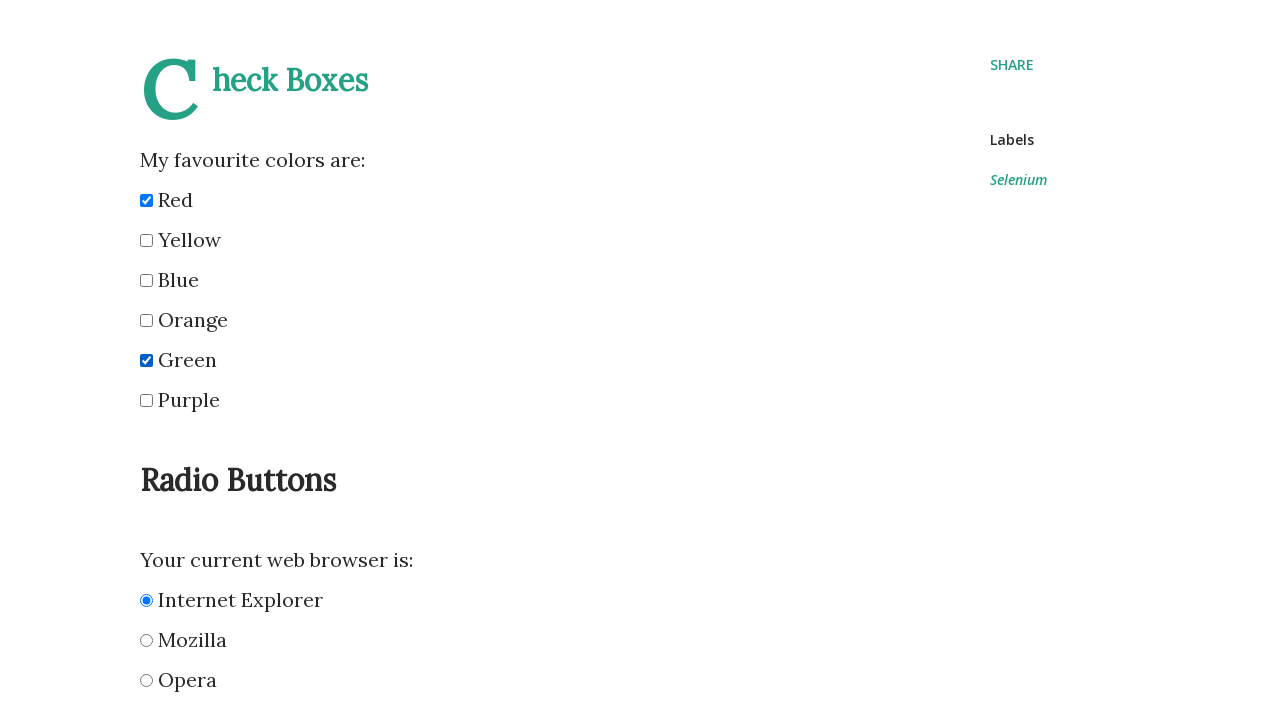